Tests page scrolling functionality by scrolling down the main page and then scrolling within a fixed-header table element to verify scroll behavior works correctly.

Starting URL: https://rahulshettyacademy.com/AutomationPractice/

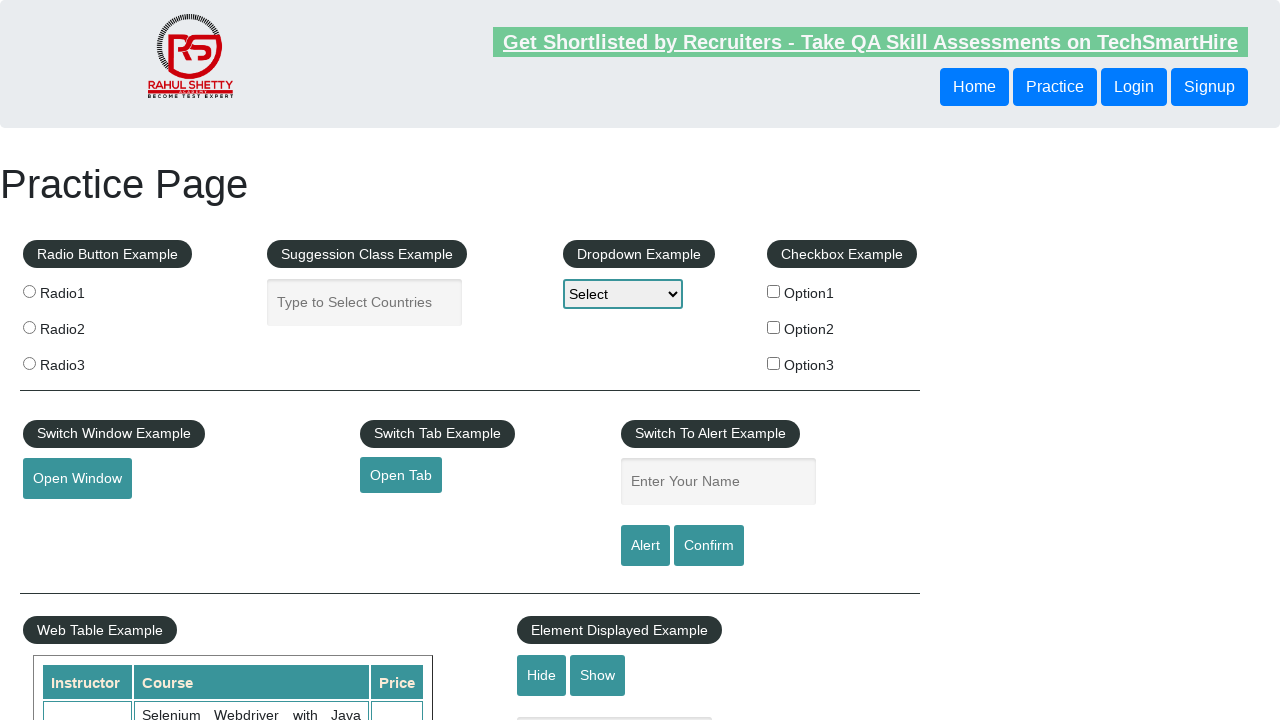

Scrolled down the main page by 600 pixels
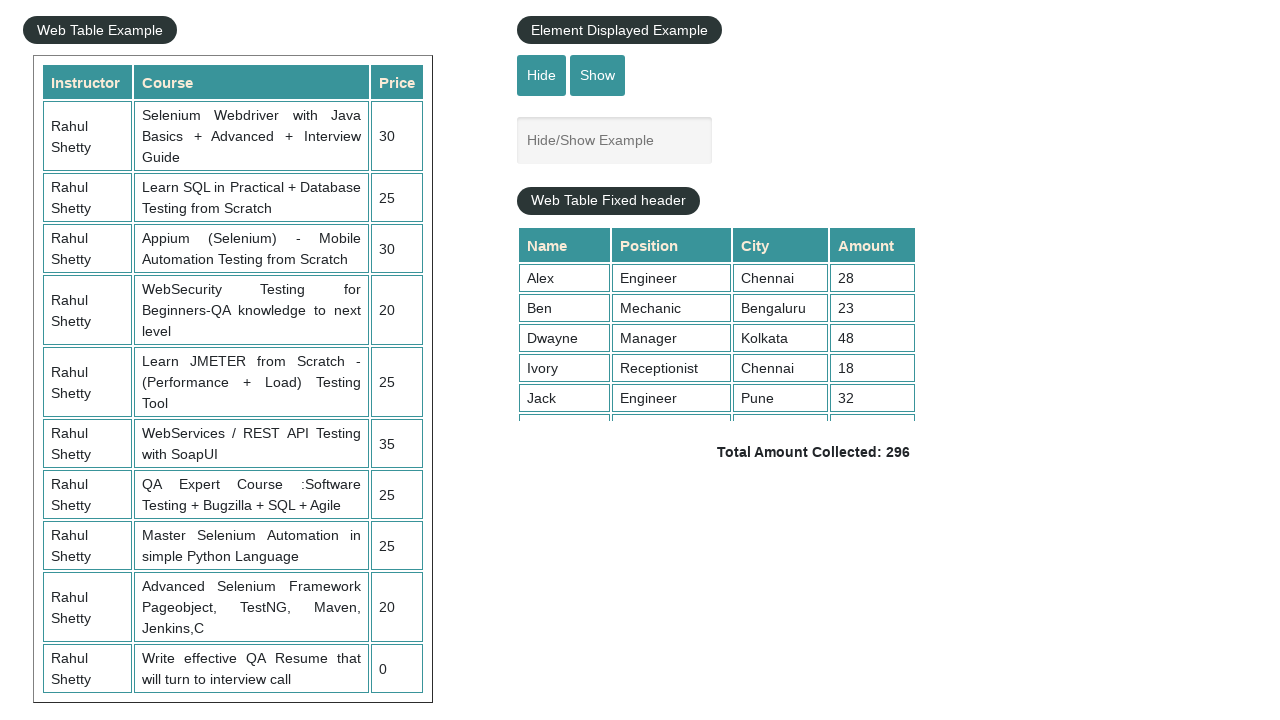

Waited 1 second for page scroll to complete
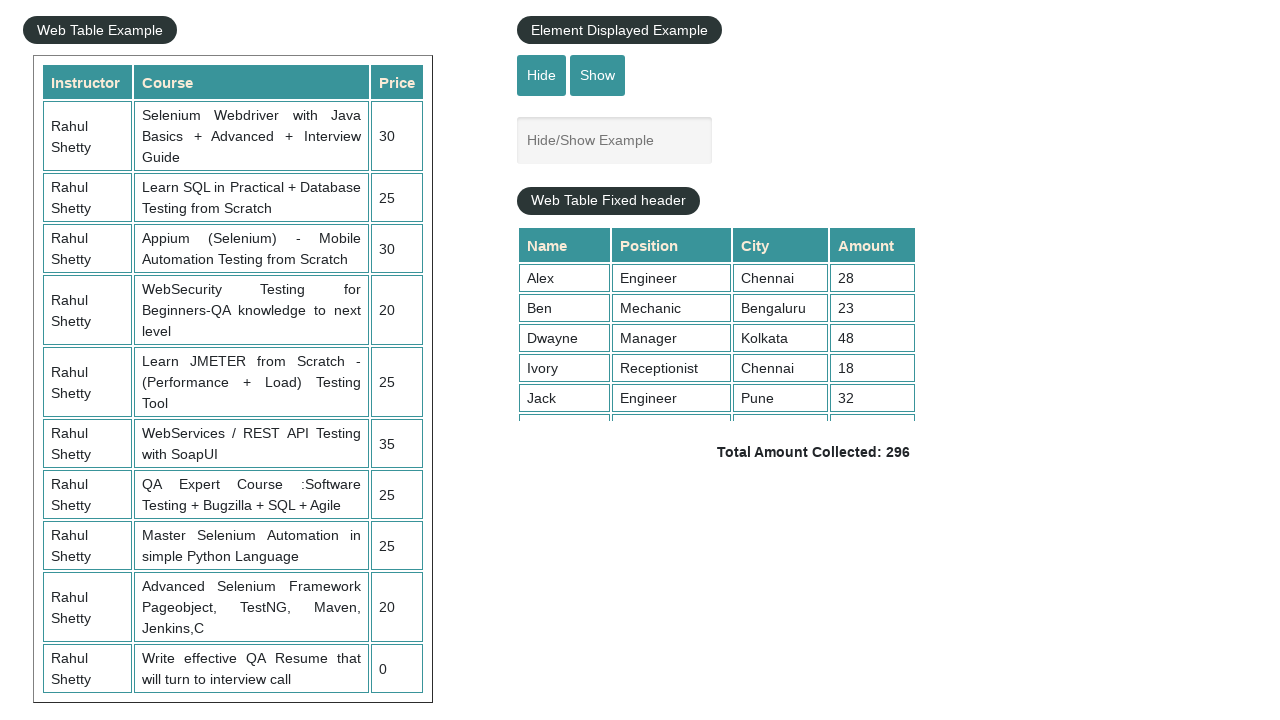

Scrolled within the fixed-header table element to position 5000
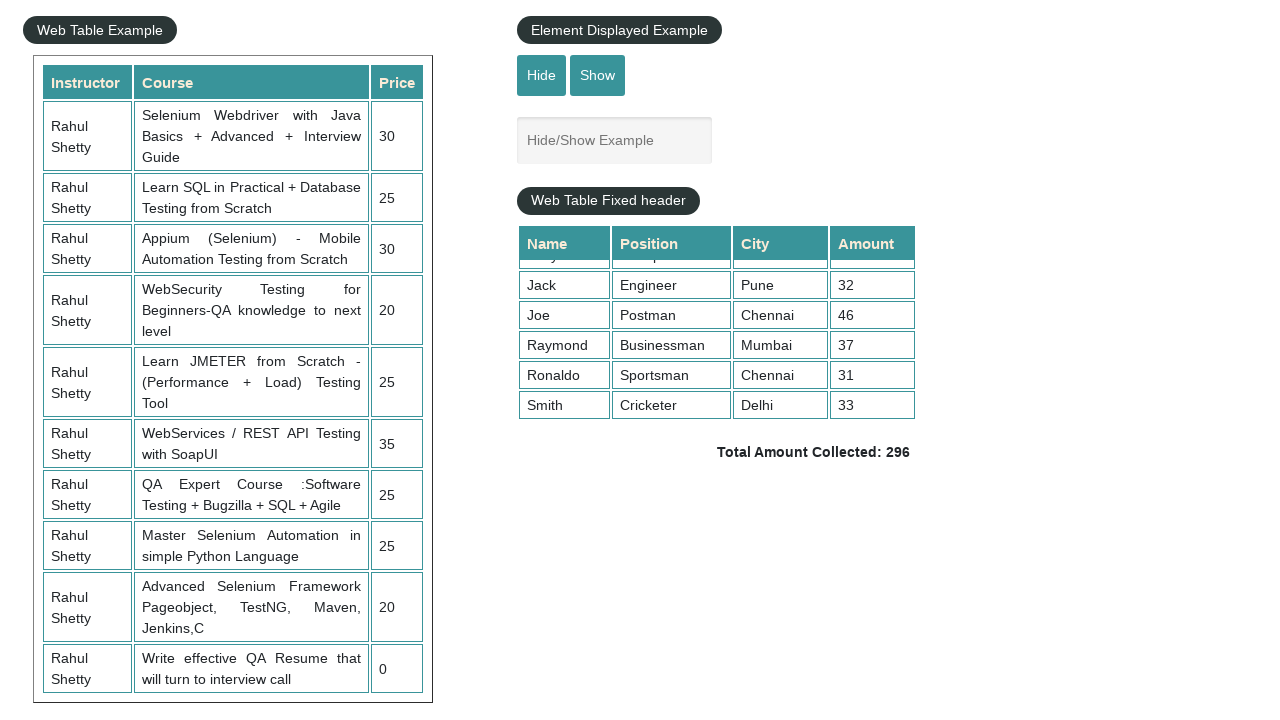

Waited 1 second for table scroll to complete
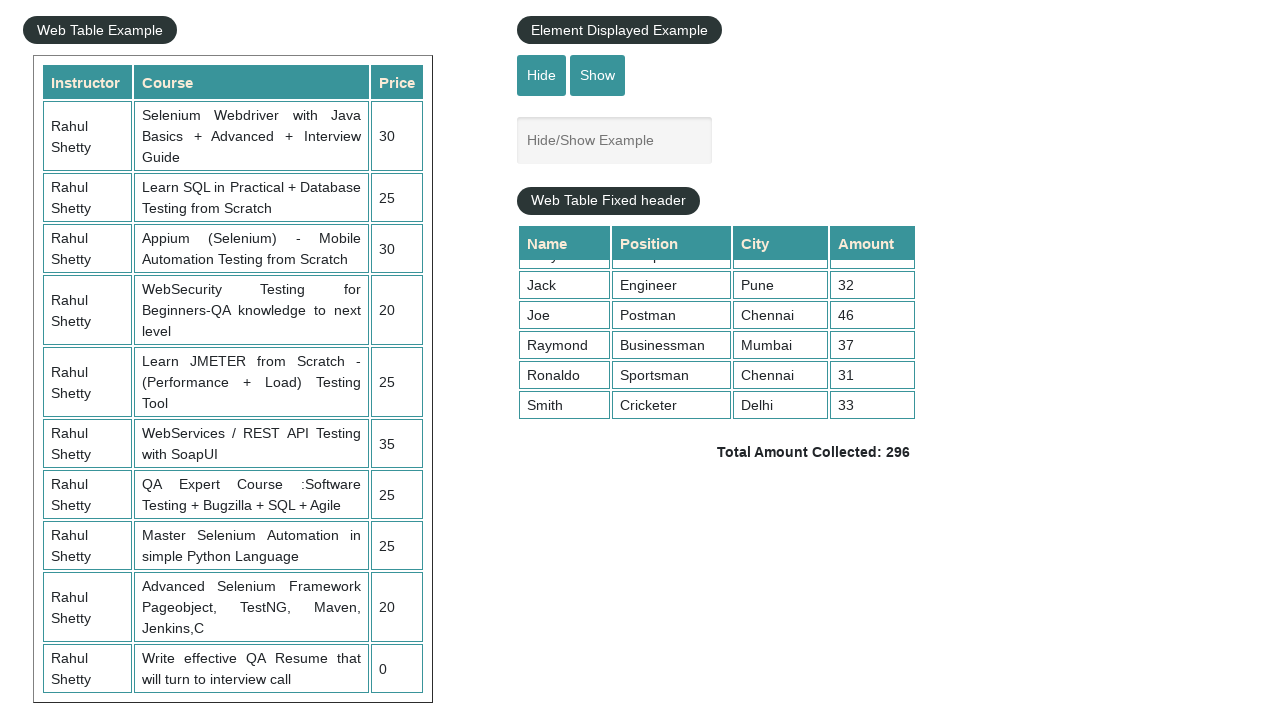

Verified the table with scrollable content is visible
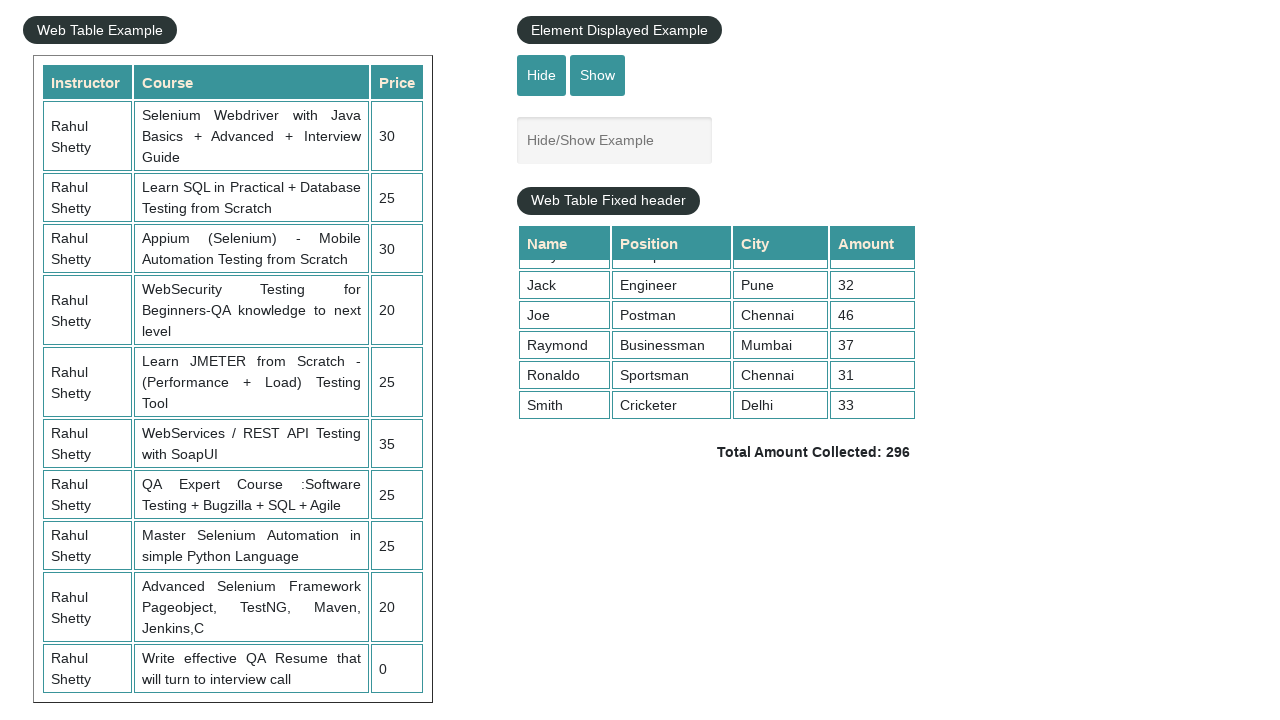

Verified table rows are present after scrolling
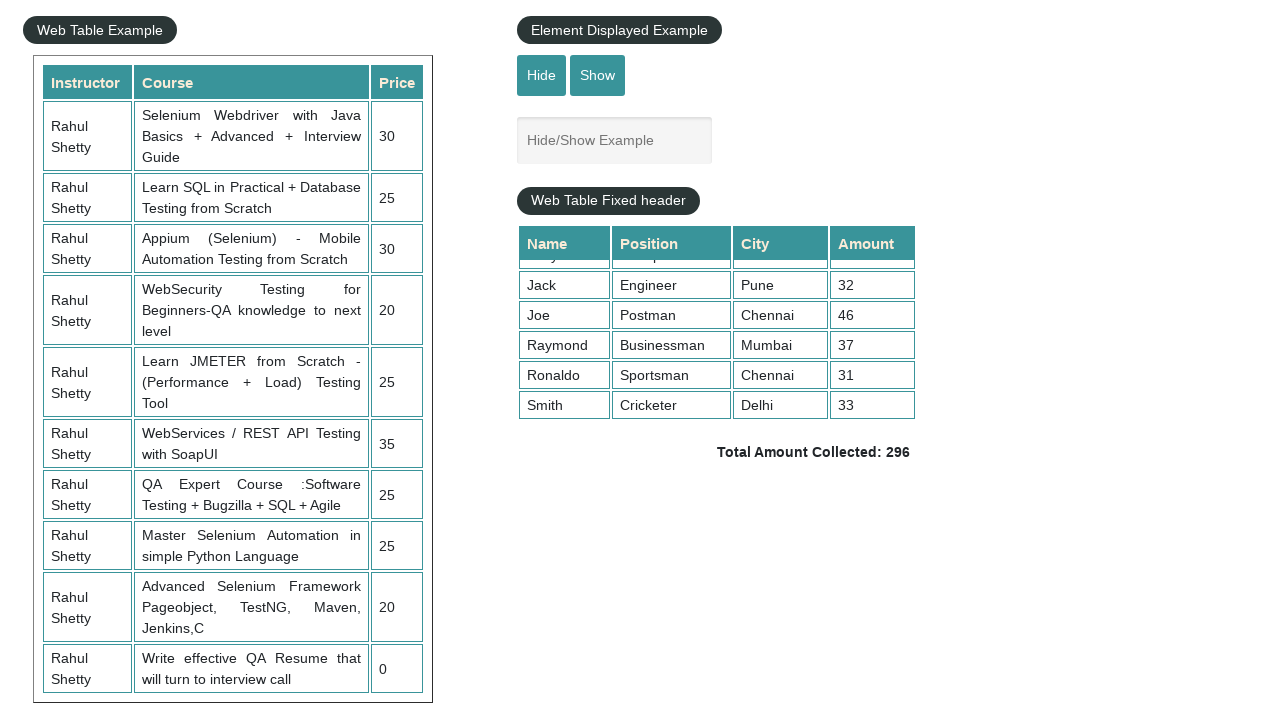

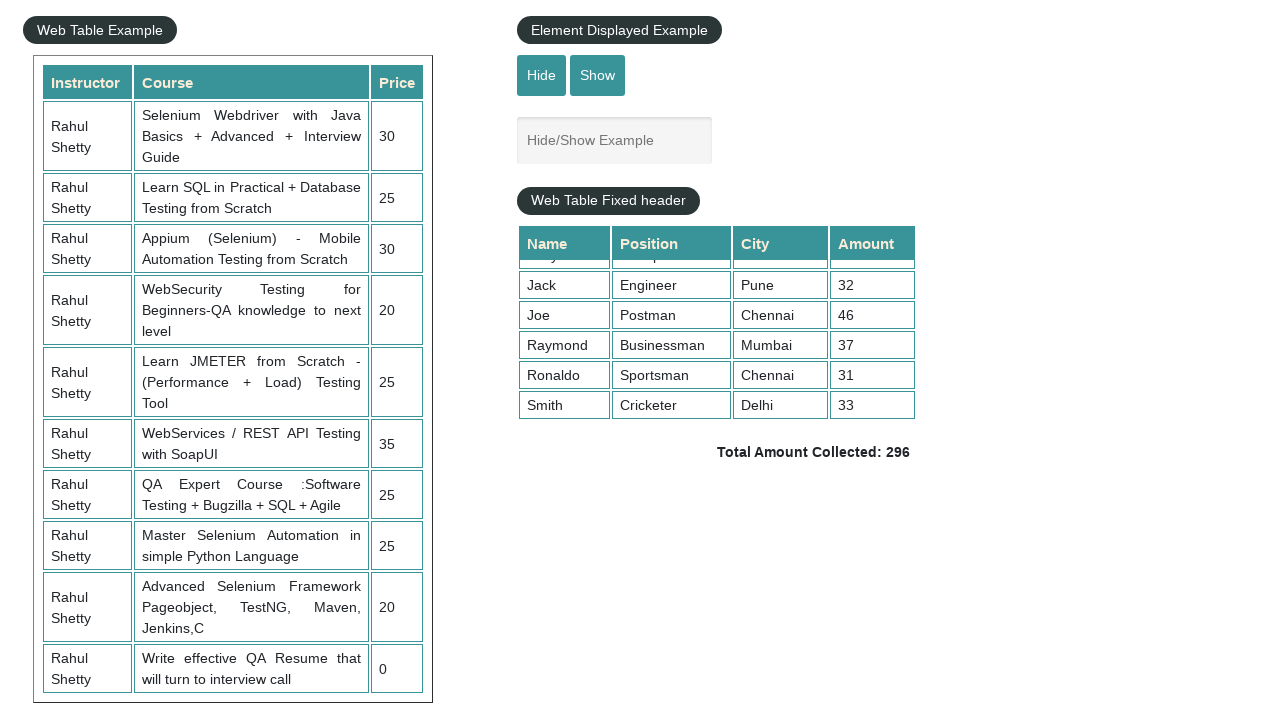